Tests handling various types of JavaScript alerts including accepting alerts, dismissing alerts, entering text in prompt alerts, and interacting with modal dialogs on a practice website.

Starting URL: https://www.leafground.com/alert.xhtml

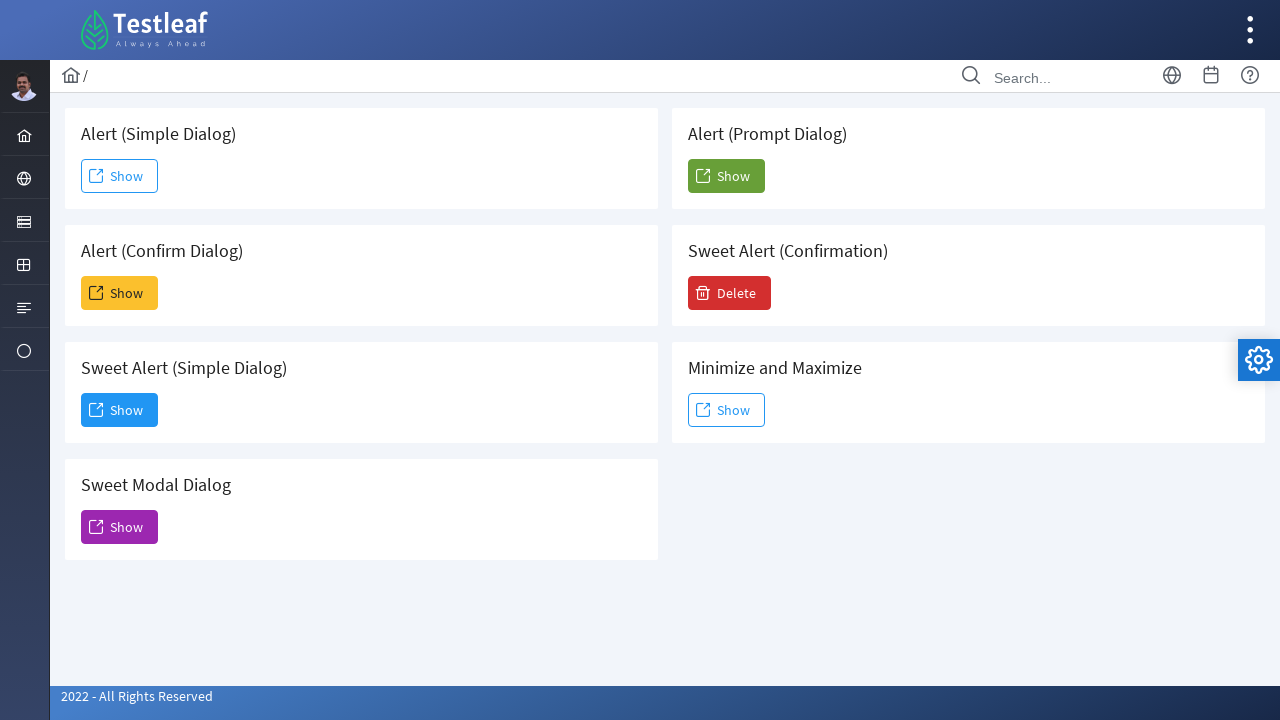

Clicked first alert button at (120, 176) on xpath=/html/body/div[1]/div[5]/div[2]/form/div/div[1]/div[1]/button/span[2]
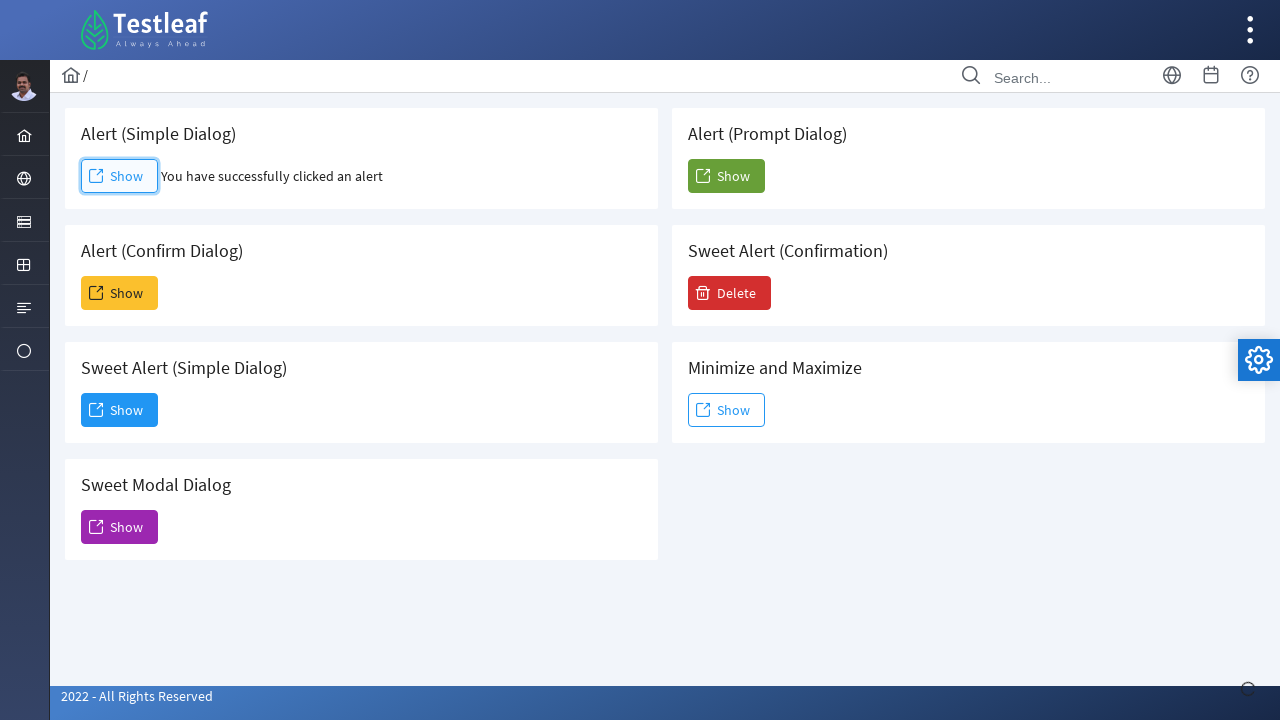

Set up dialog handler to accept alert
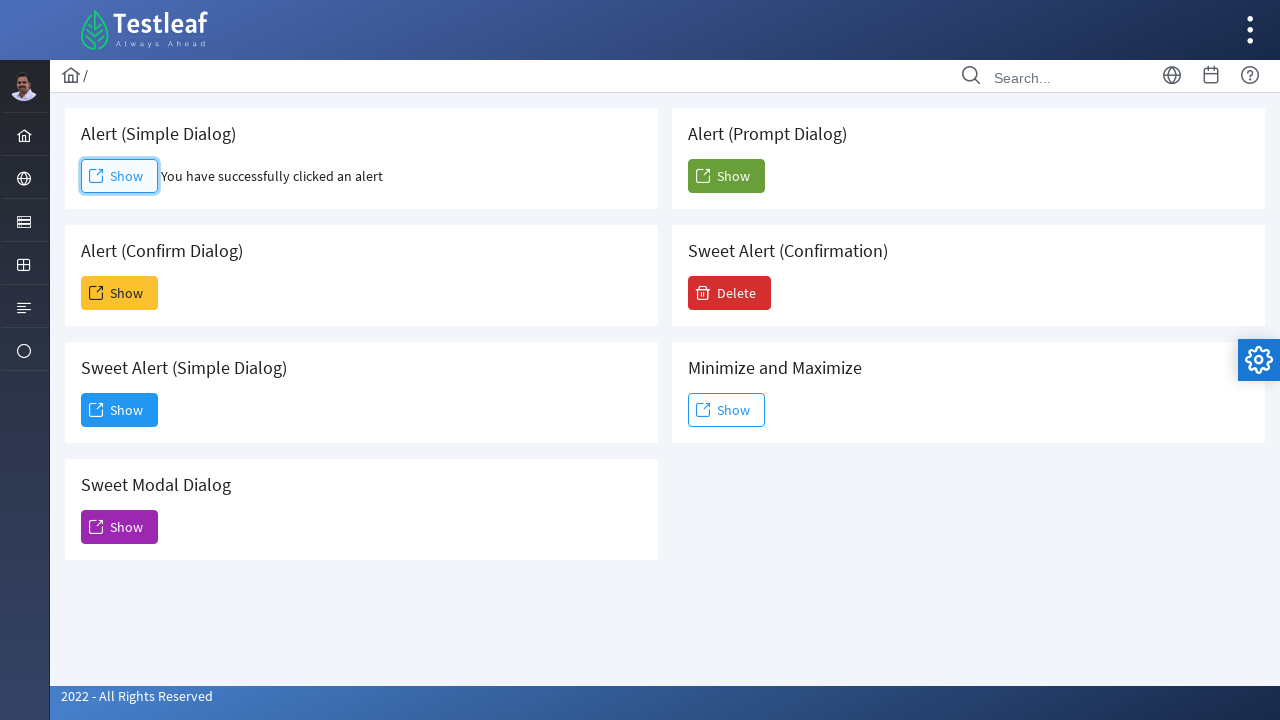

Waited for alert to be processed
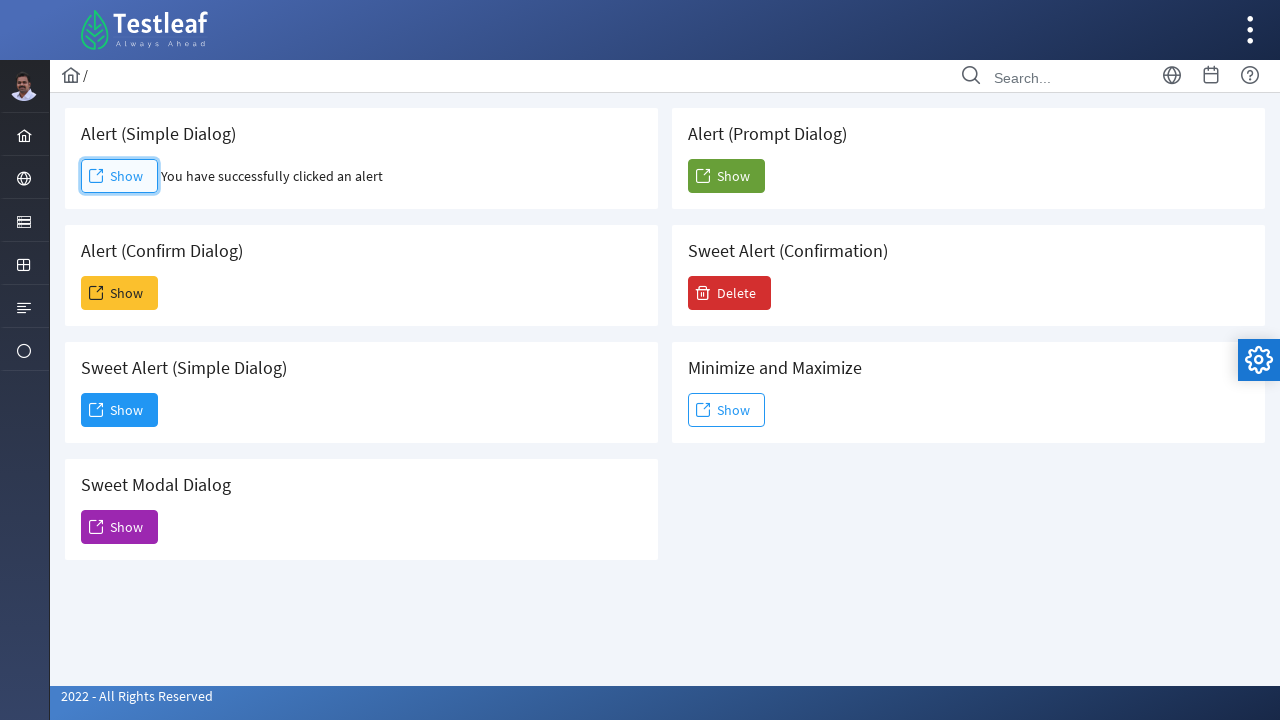

Set up dialog handler to dismiss alert
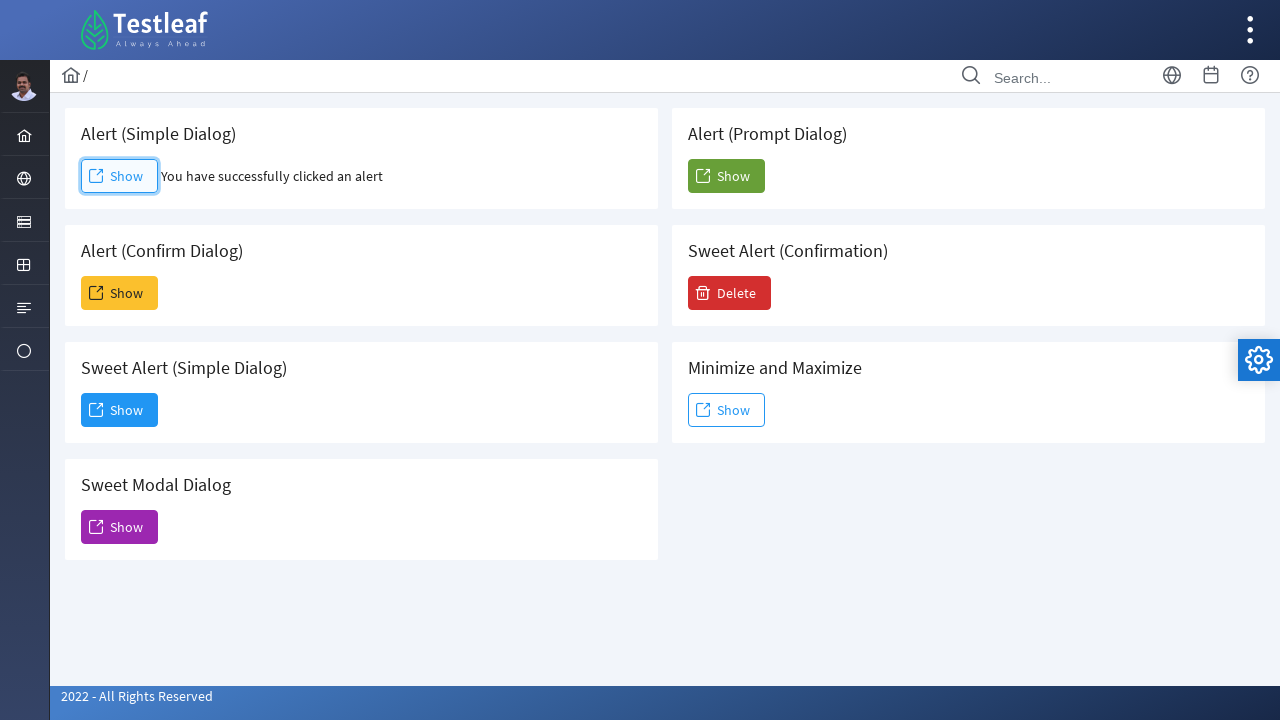

Clicked second alert button at (120, 293) on xpath=/html/body/div[1]/div[5]/div[2]/form/div/div[1]/div[2]/button/span[2]
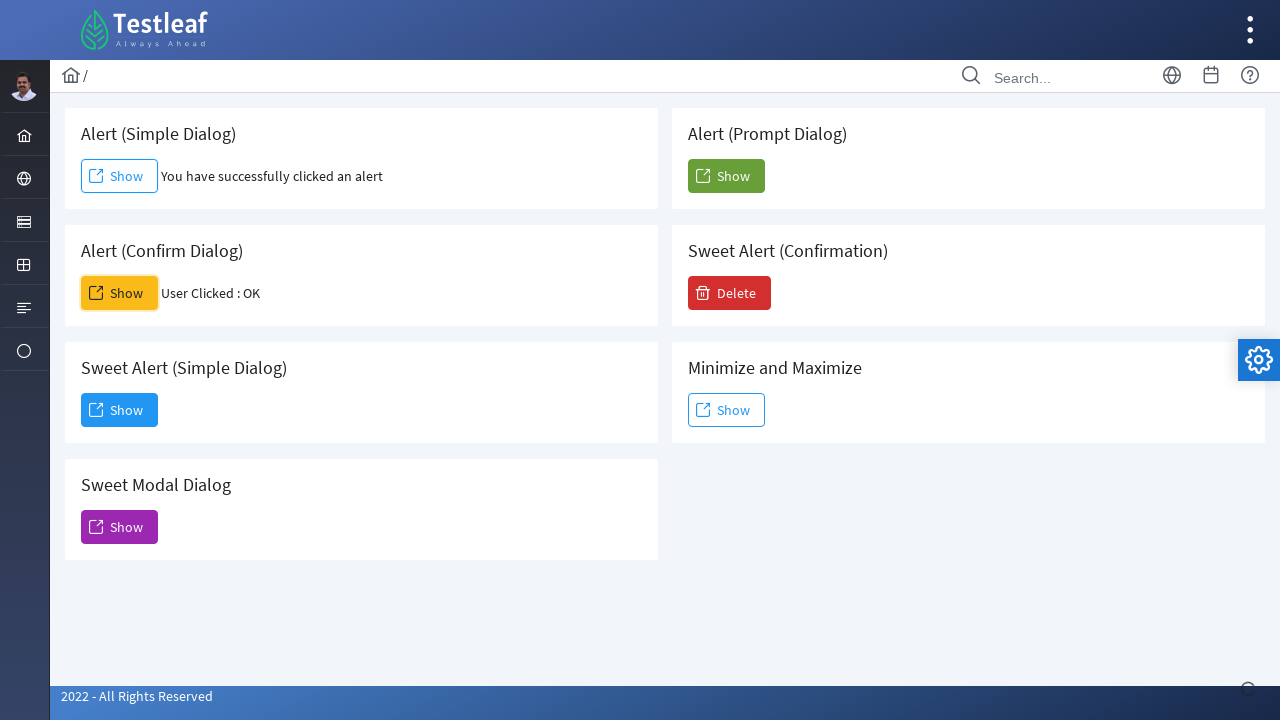

Waited for dismissed alert to be processed
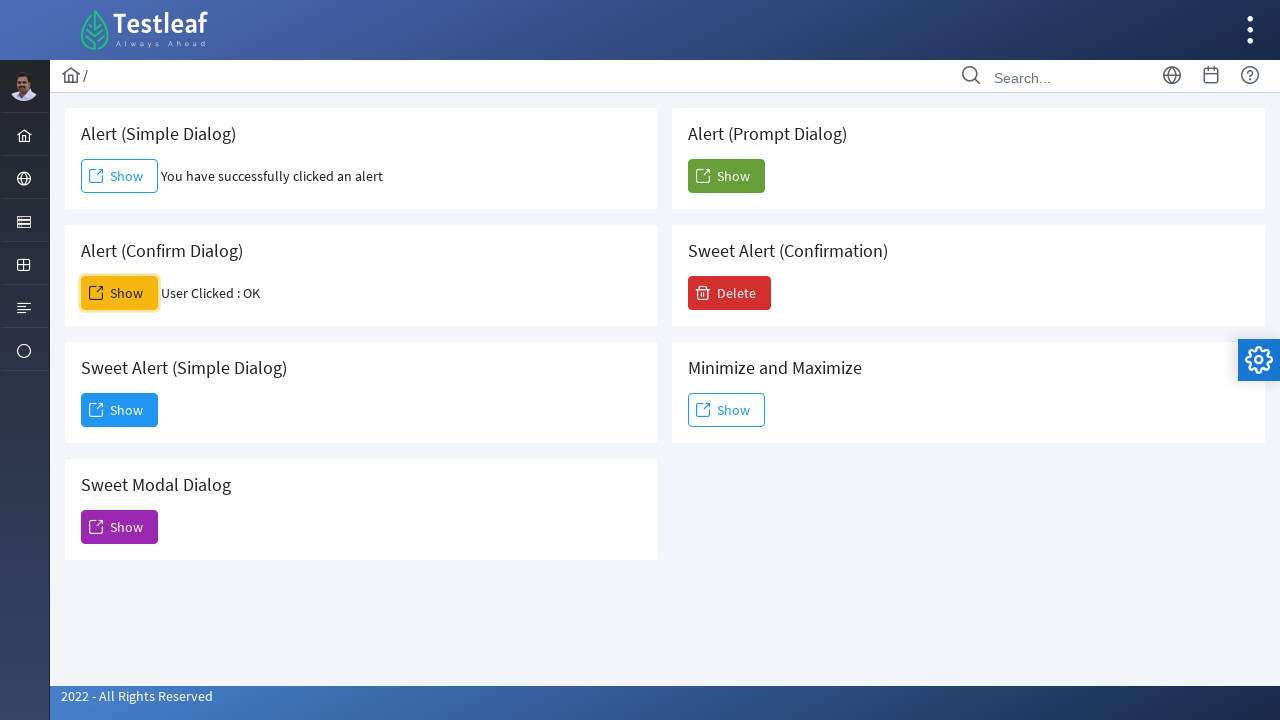

Set up dialog handler to enter text in prompt and accept
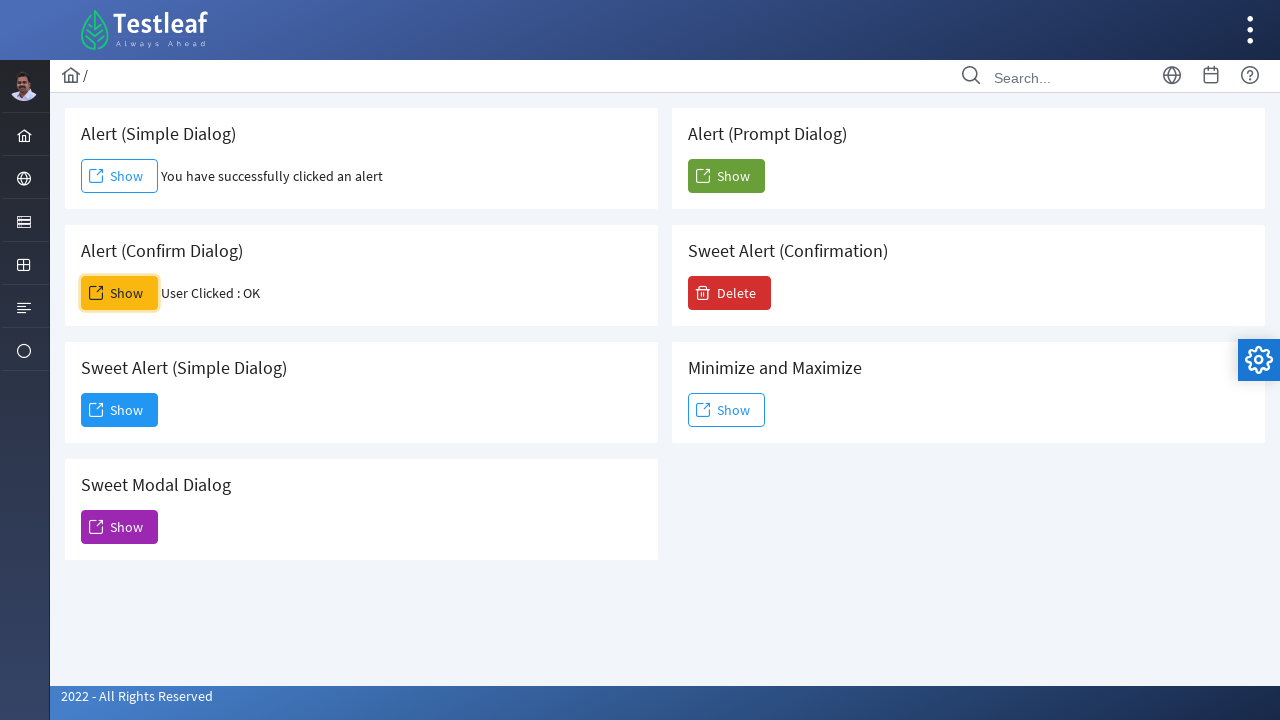

Clicked third prompt alert button at (726, 176) on xpath=/html/body/div[1]/div[5]/div[2]/form/div/div[2]/div[1]/button/span[2]
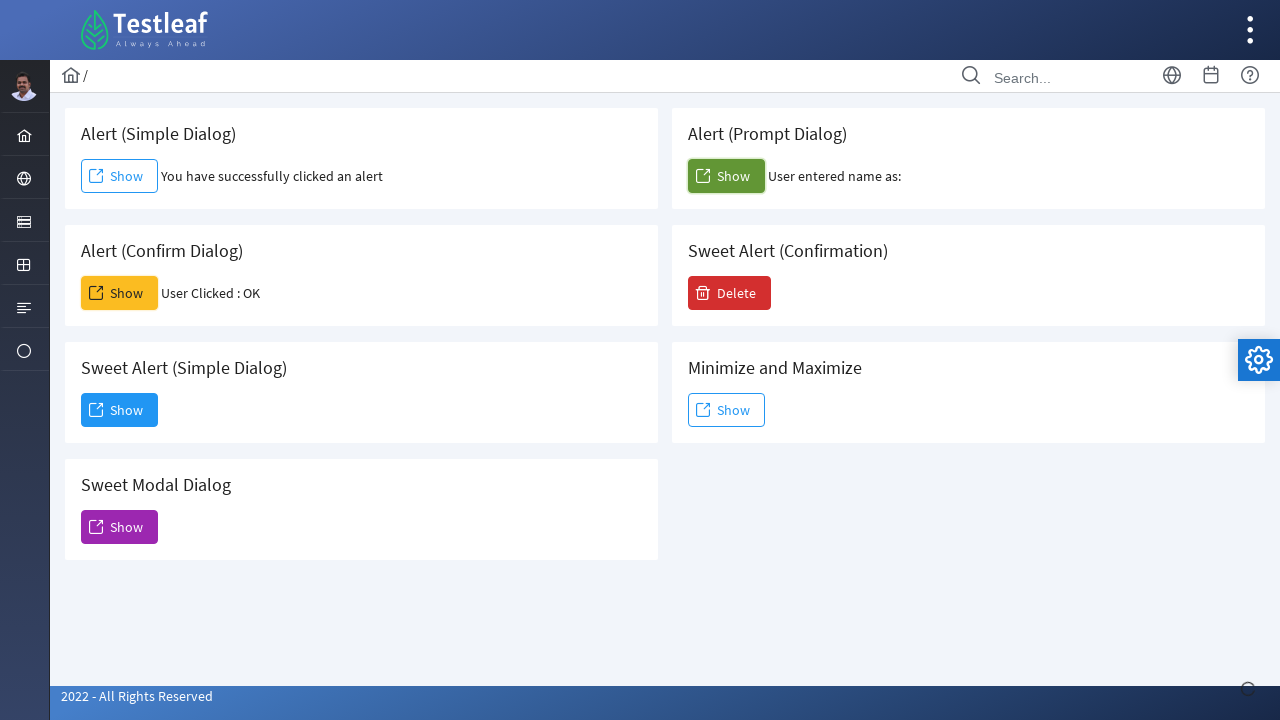

Waited for prompt input to be processed
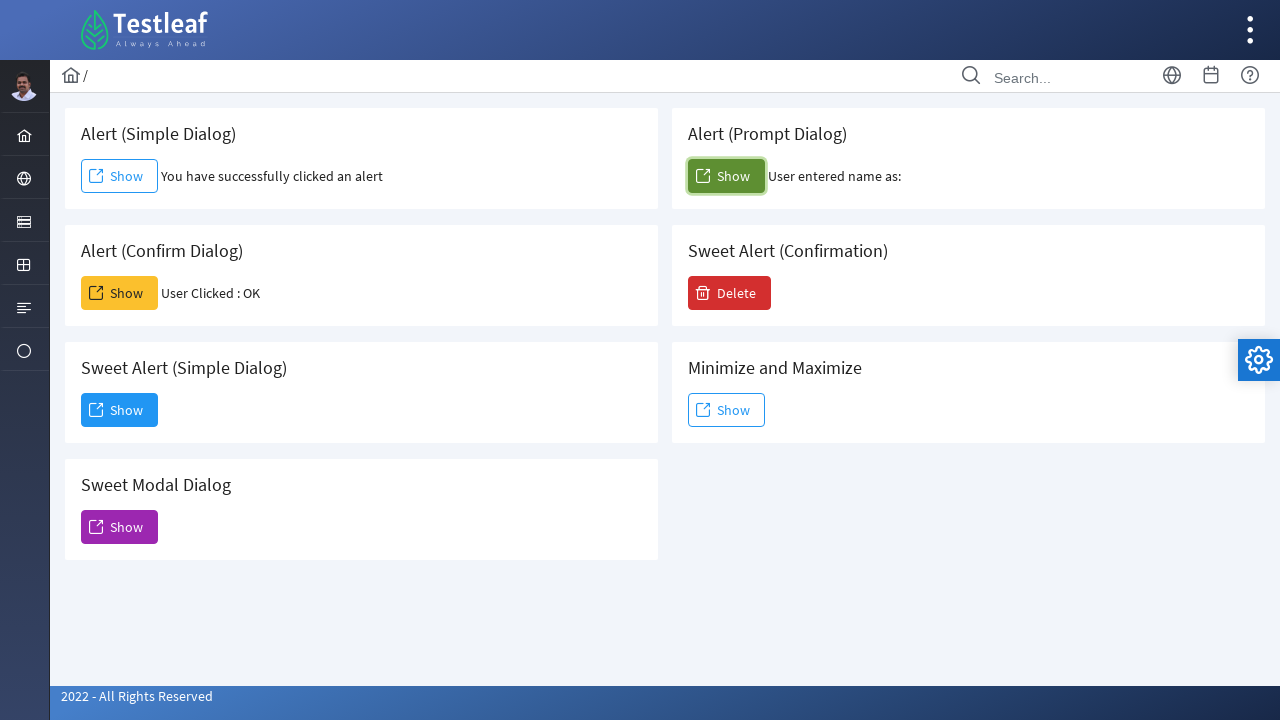

Clicked fourth button to open modal dialog at (120, 527) on xpath=/html/body/div[1]/div[5]/div[2]/form/div/div[1]/div[4]/button/span[2]
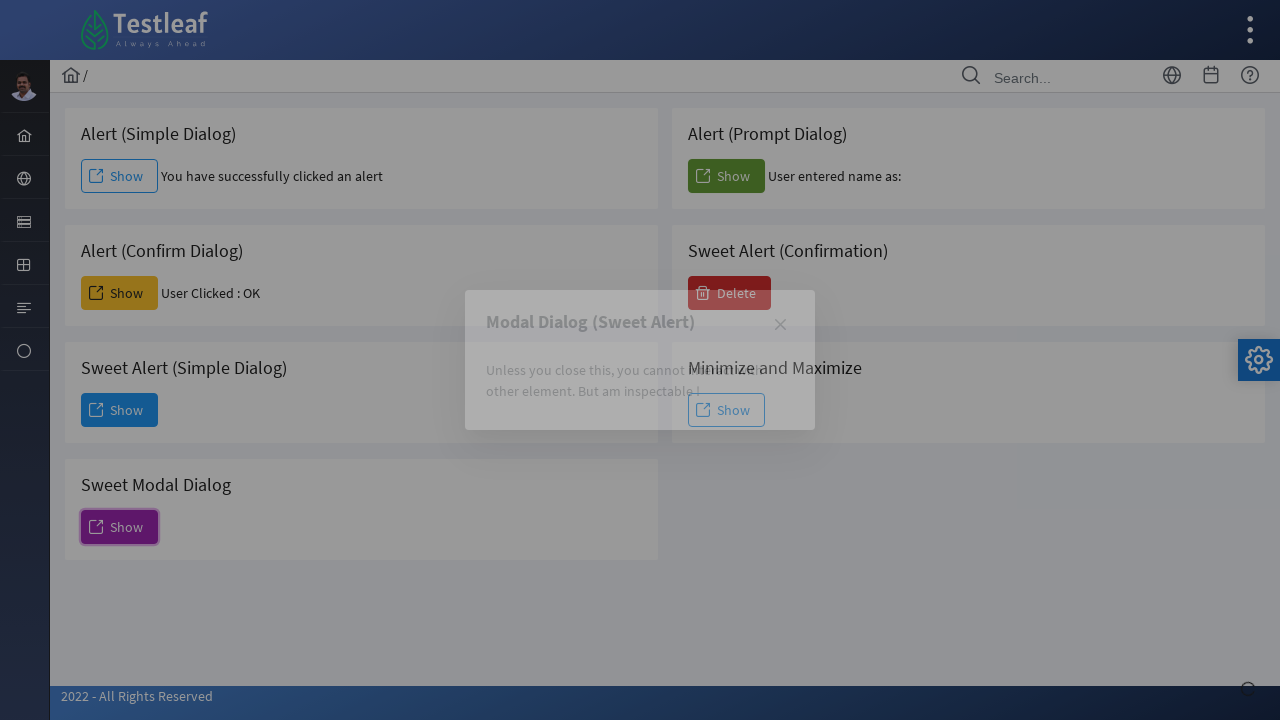

Waited for modal dialog element to appear
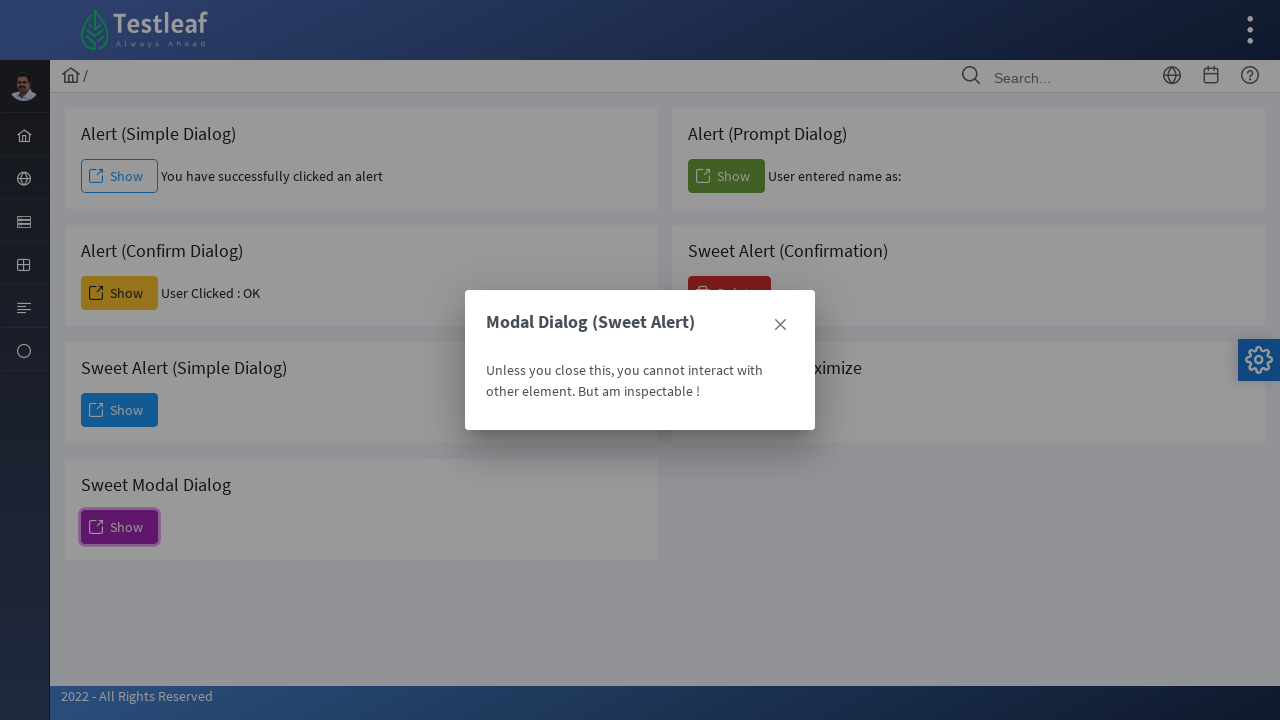

Clicked link element in fourth modal dialog at (780, 325) on xpath=/html/body/div[1]/div[5]/div[2]/form/div/div[1]/div[4]/div/div[1]/a
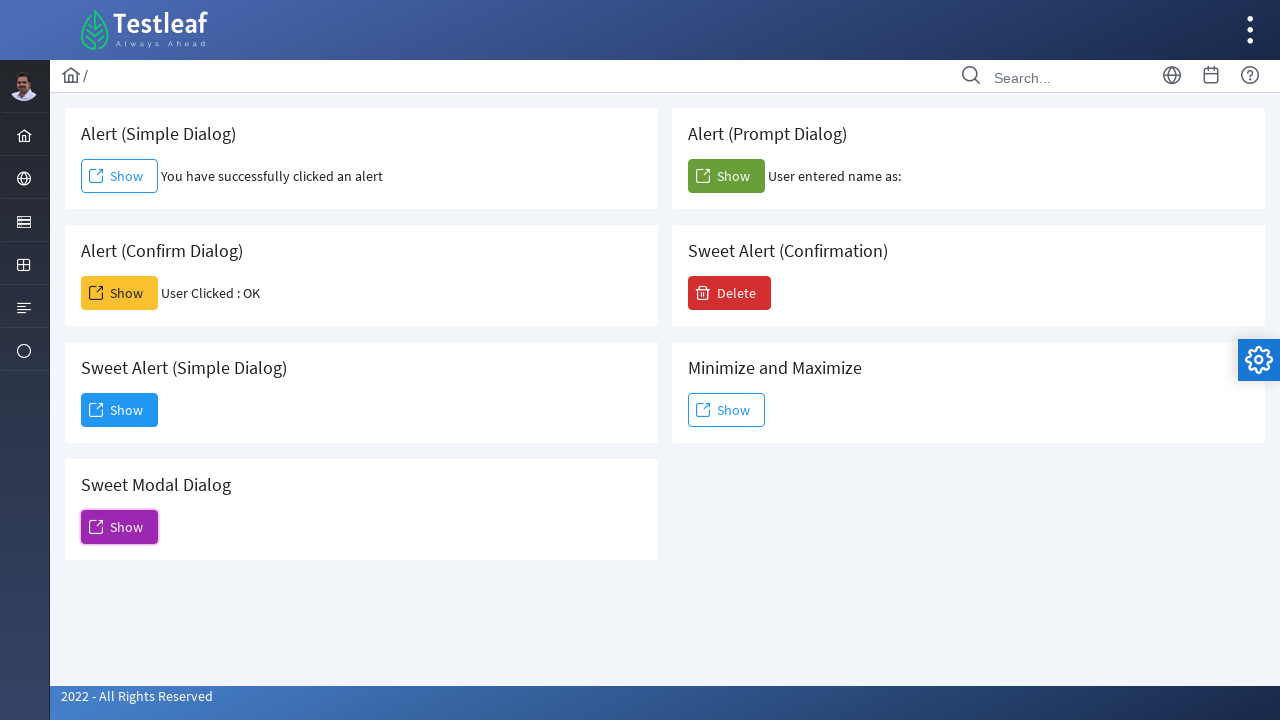

Clicked fifth button to open modal dialog at (120, 410) on xpath=/html/body/div[1]/div[5]/div[2]/form/div/div[1]/div[3]/button/span[2]
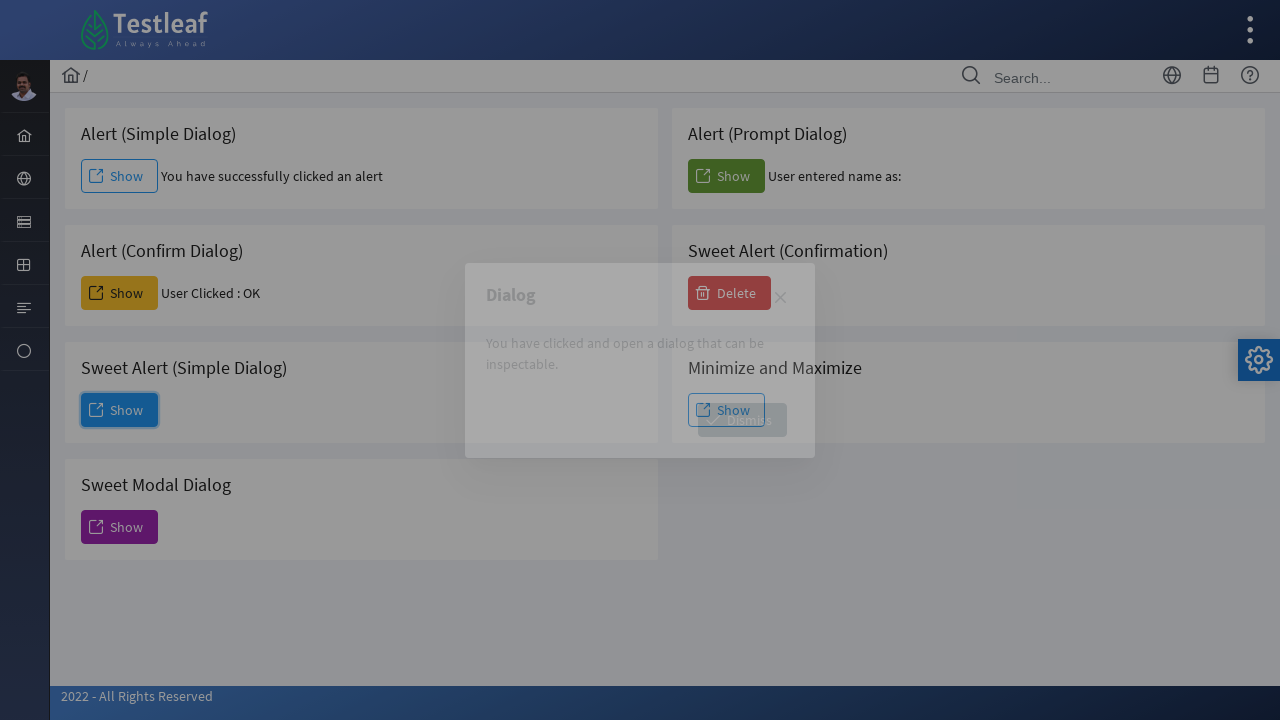

Waited for button in fifth modal dialog to appear
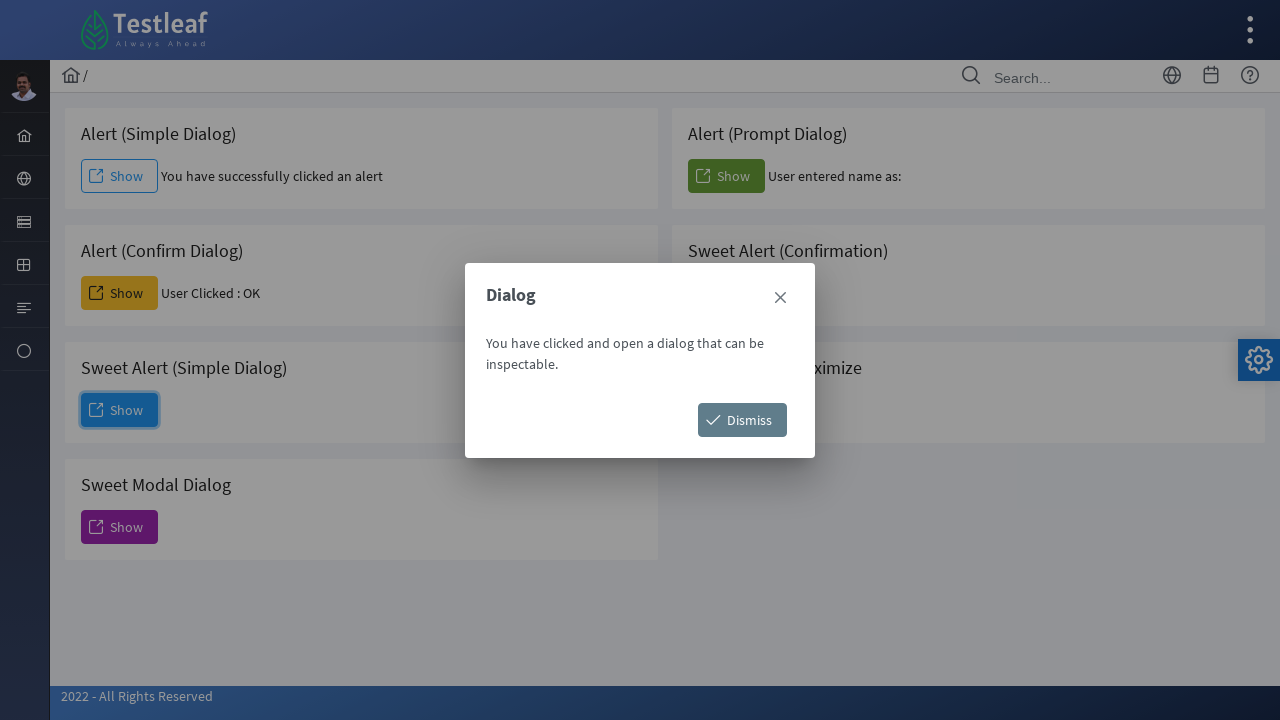

Clicked button in fifth modal dialog at (742, 420) on xpath=/html/body/div[1]/div[5]/div[2]/form/div/div[1]/div[3]/div/div[3]/span/but
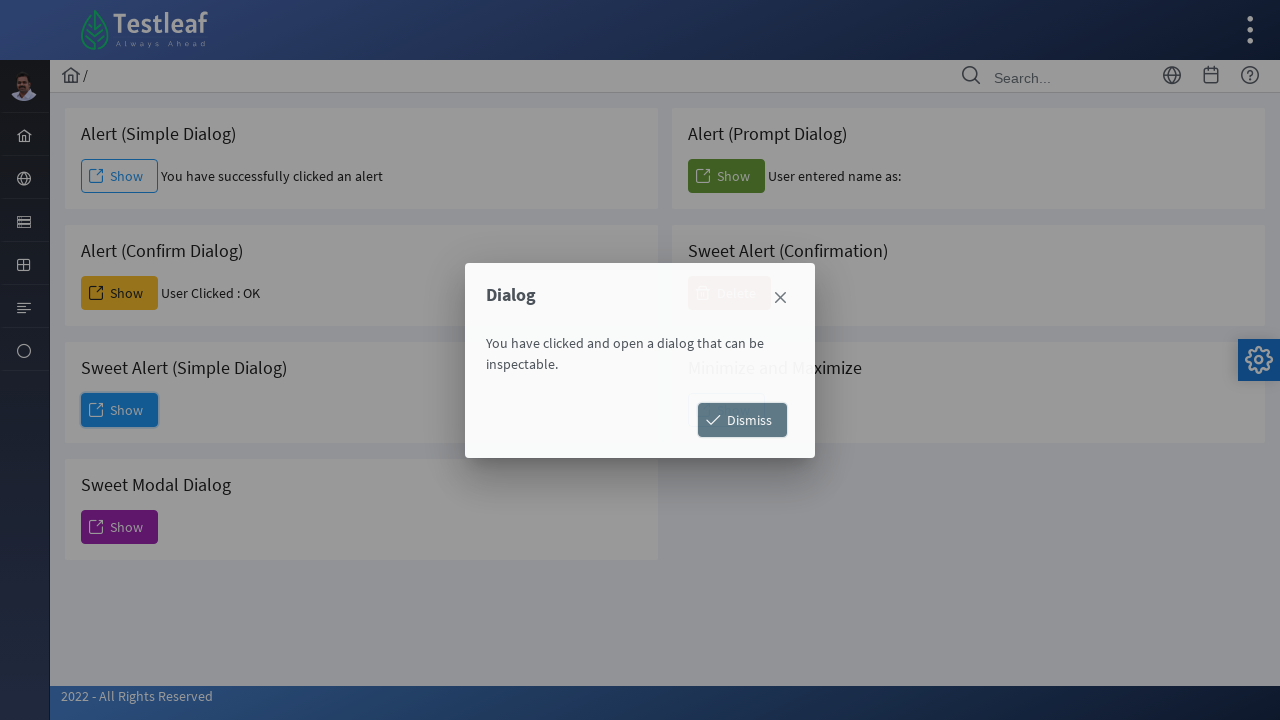

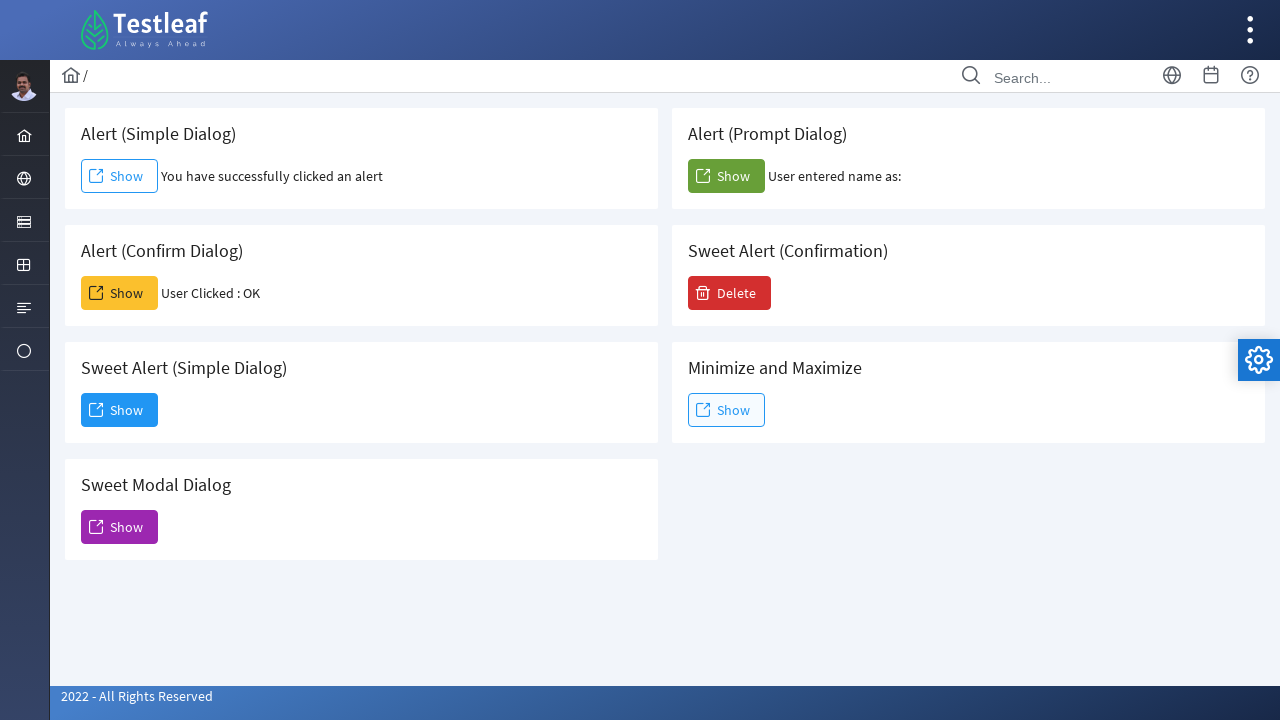